Tests a text box form by filling in user name, email, current address, and permanent address fields, then submitting the form on the DemoQA practice site.

Starting URL: https://demoqa.com/text-box

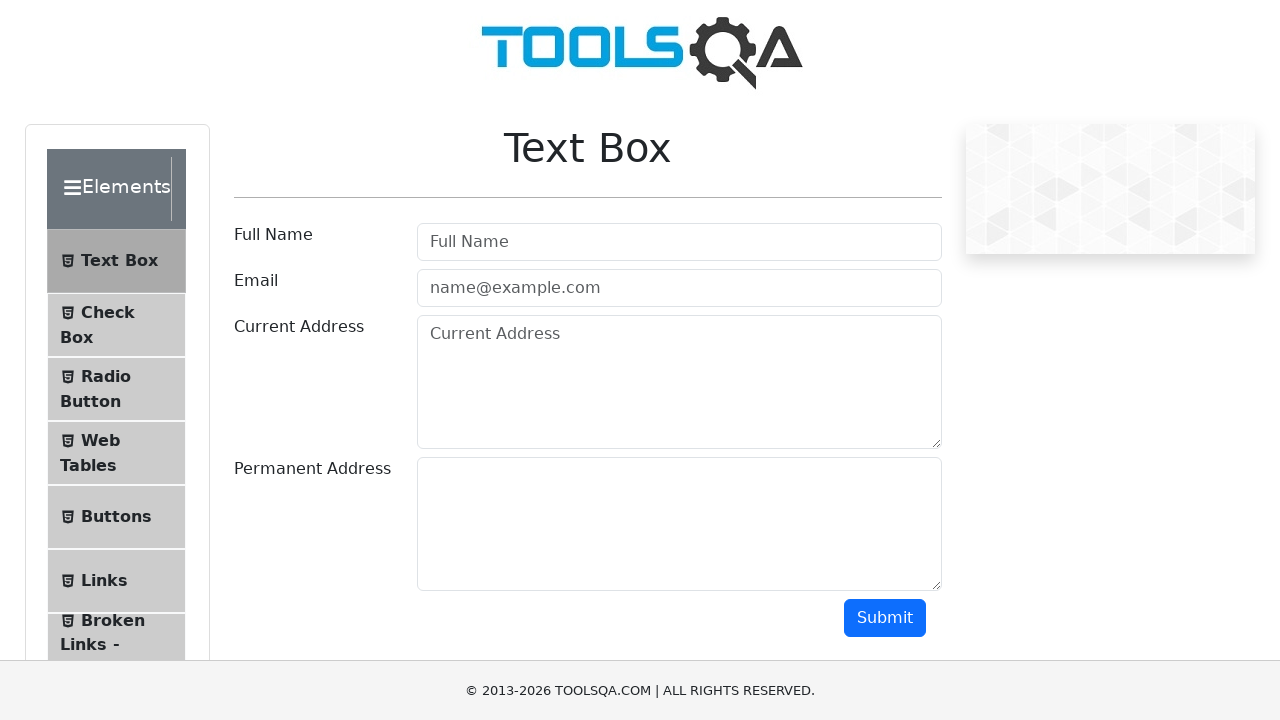

Waited for userName field to load
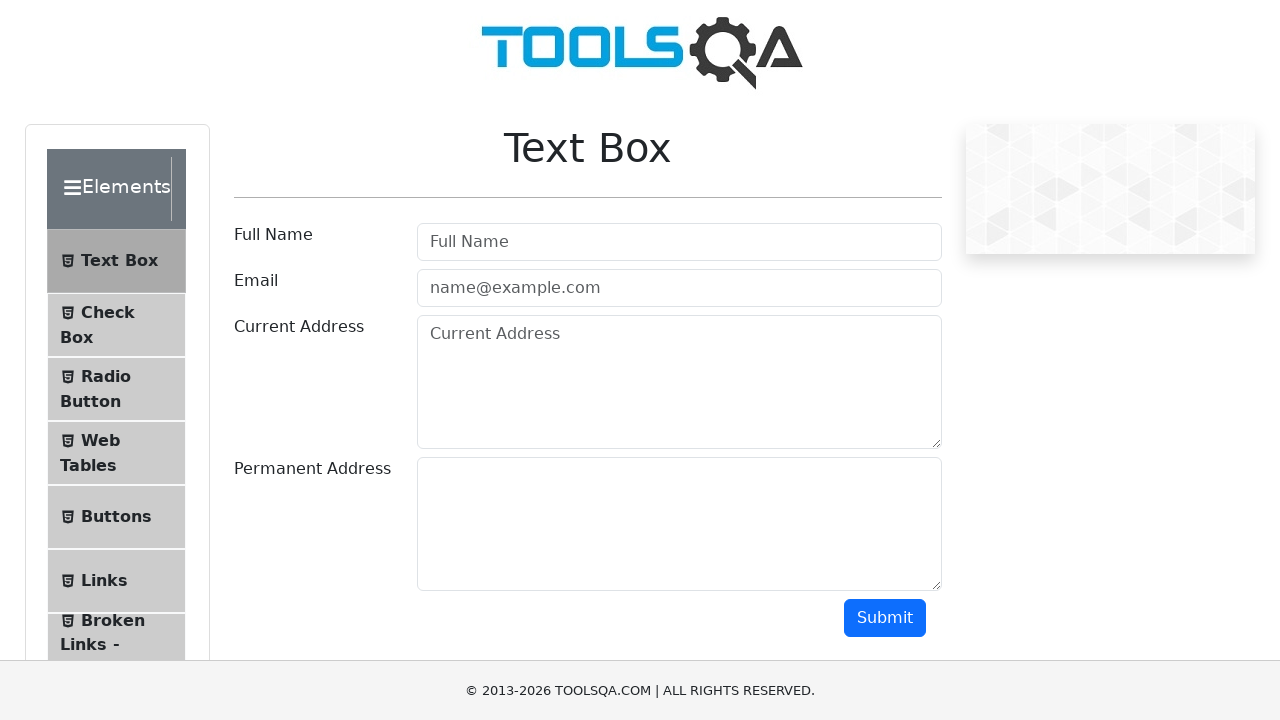

Filled userName field with 'Alexandra Rodriguez' on #userName
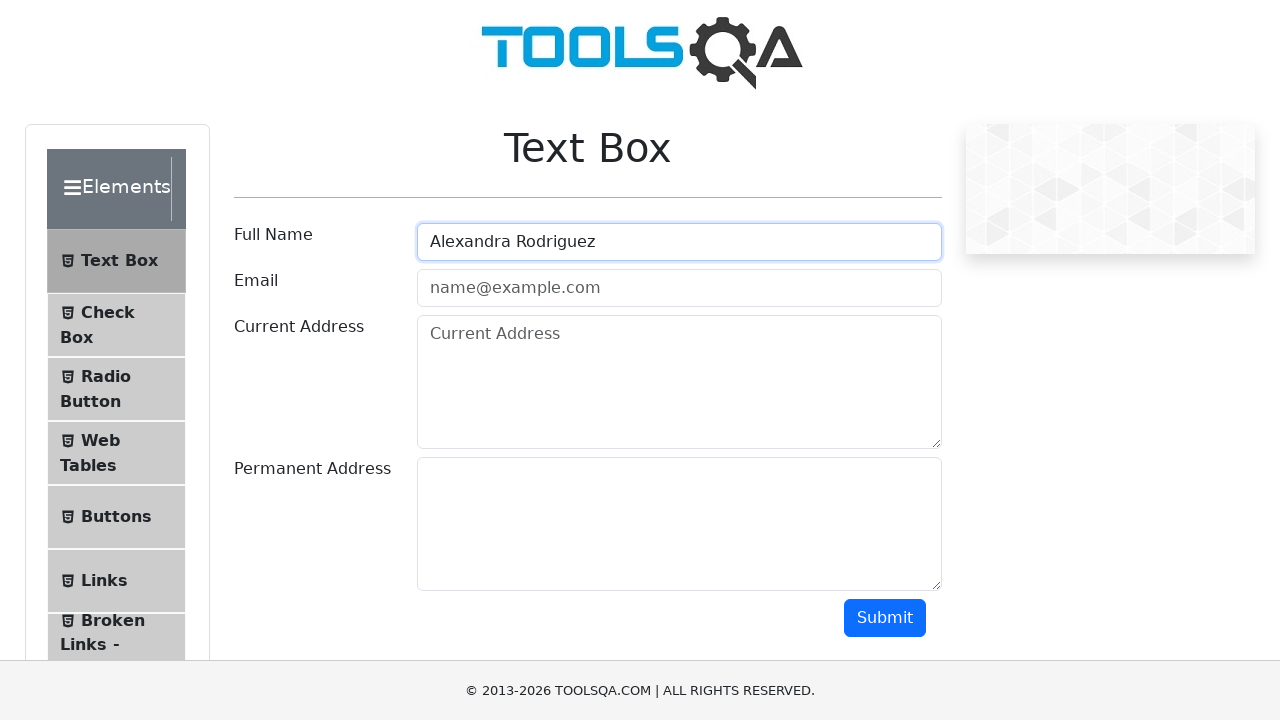

Filled userEmail field with 'alexandra.rodriguez@testmail.com' on #userEmail
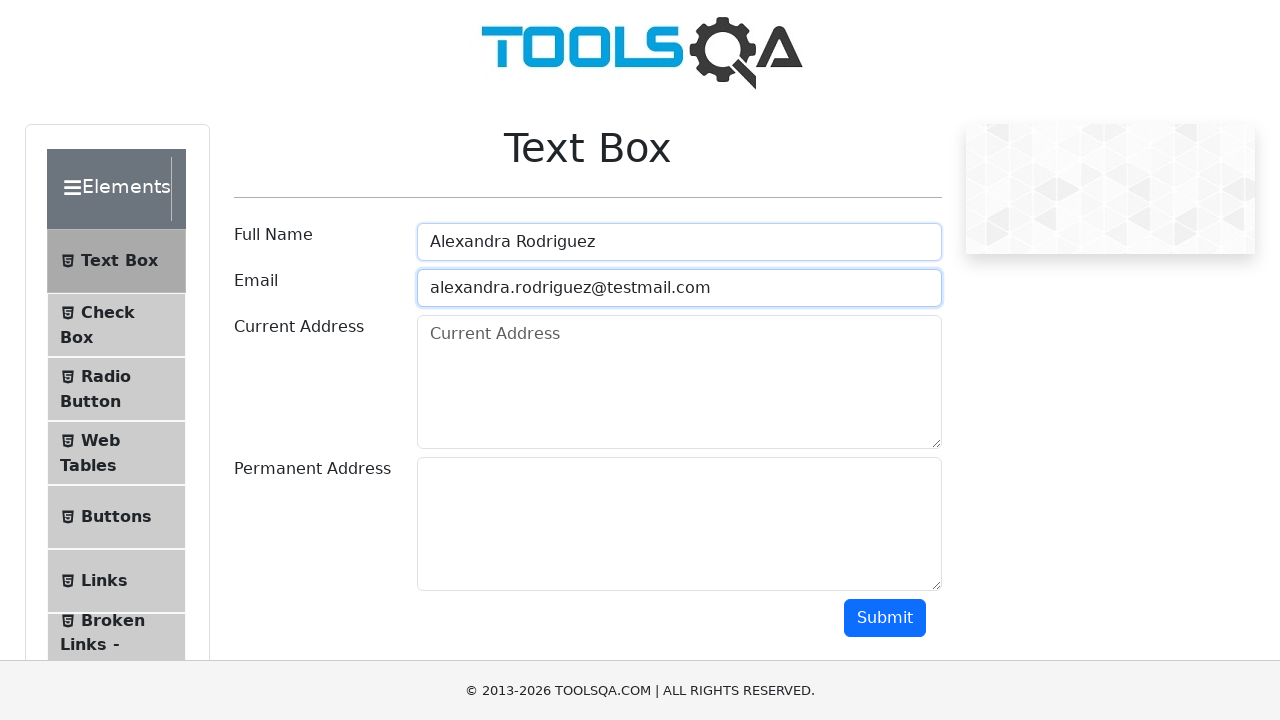

Filled currentAddress field with '742 Evergreen Terrace, Springfield' on #currentAddress
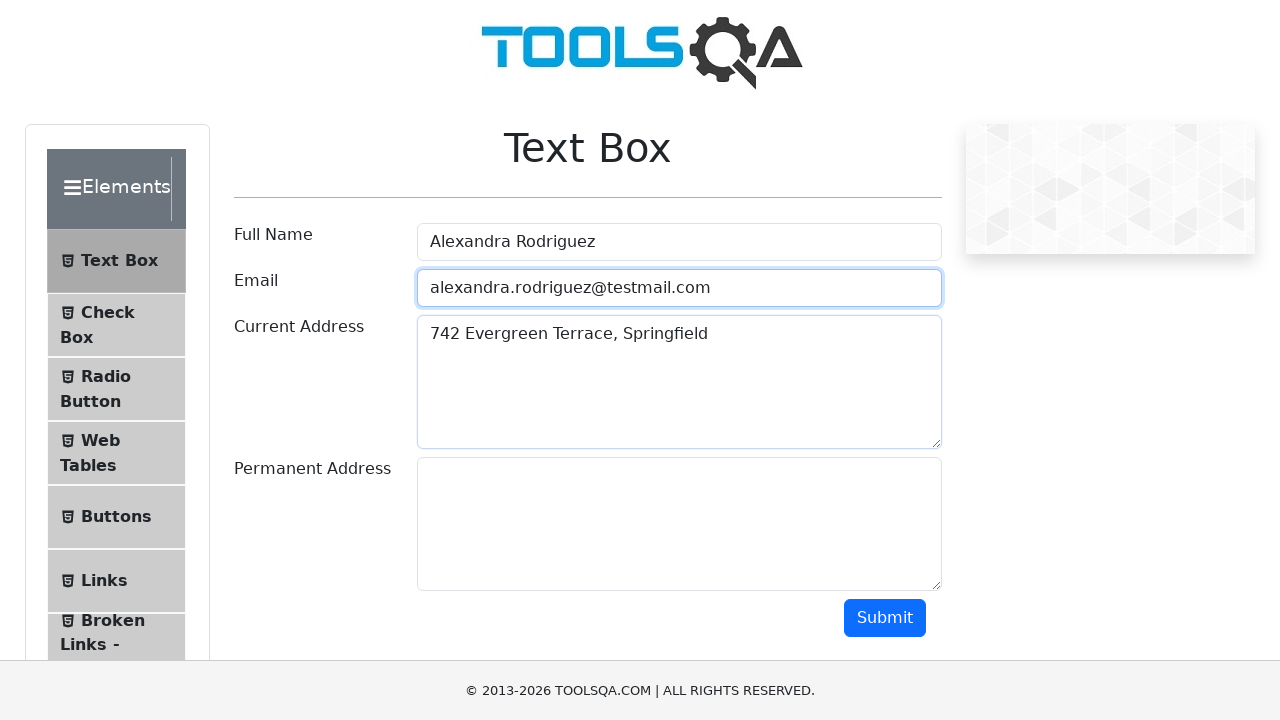

Filled permanentAddress field with '123 Main Street, New York, NY 10001' on #permanentAddress
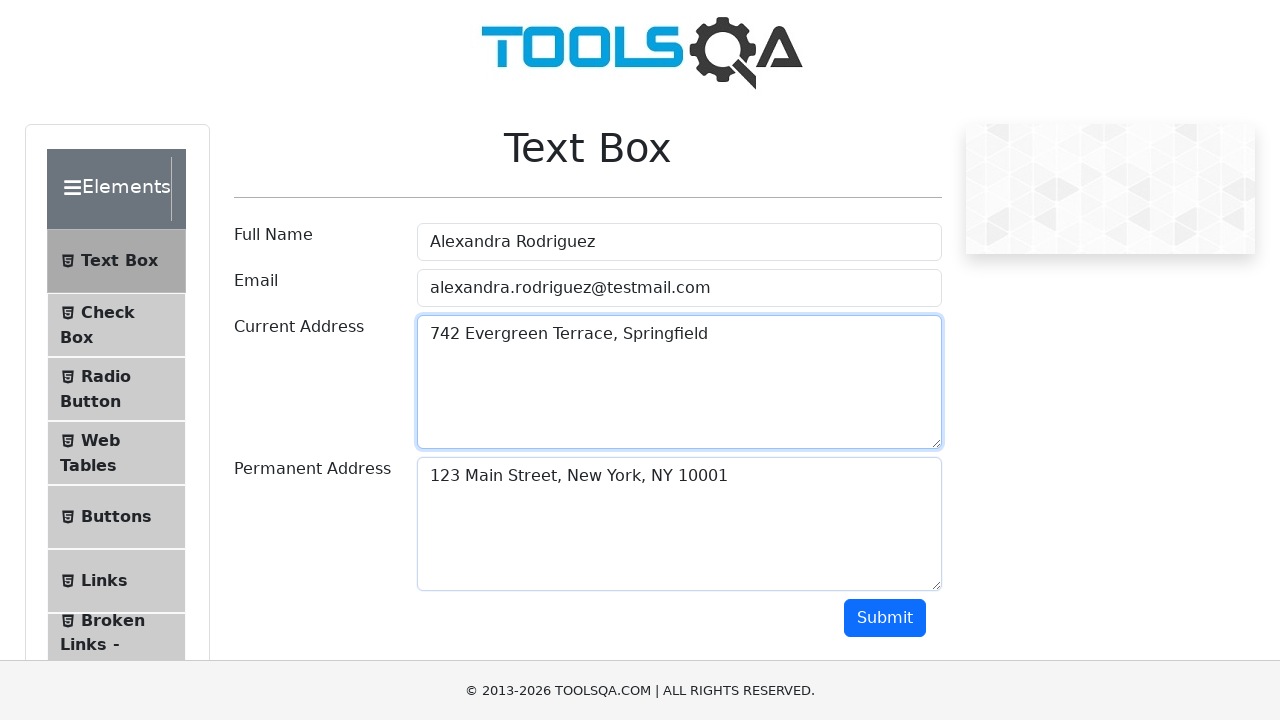

Clicked submit button to submit the form at (885, 618) on #submit
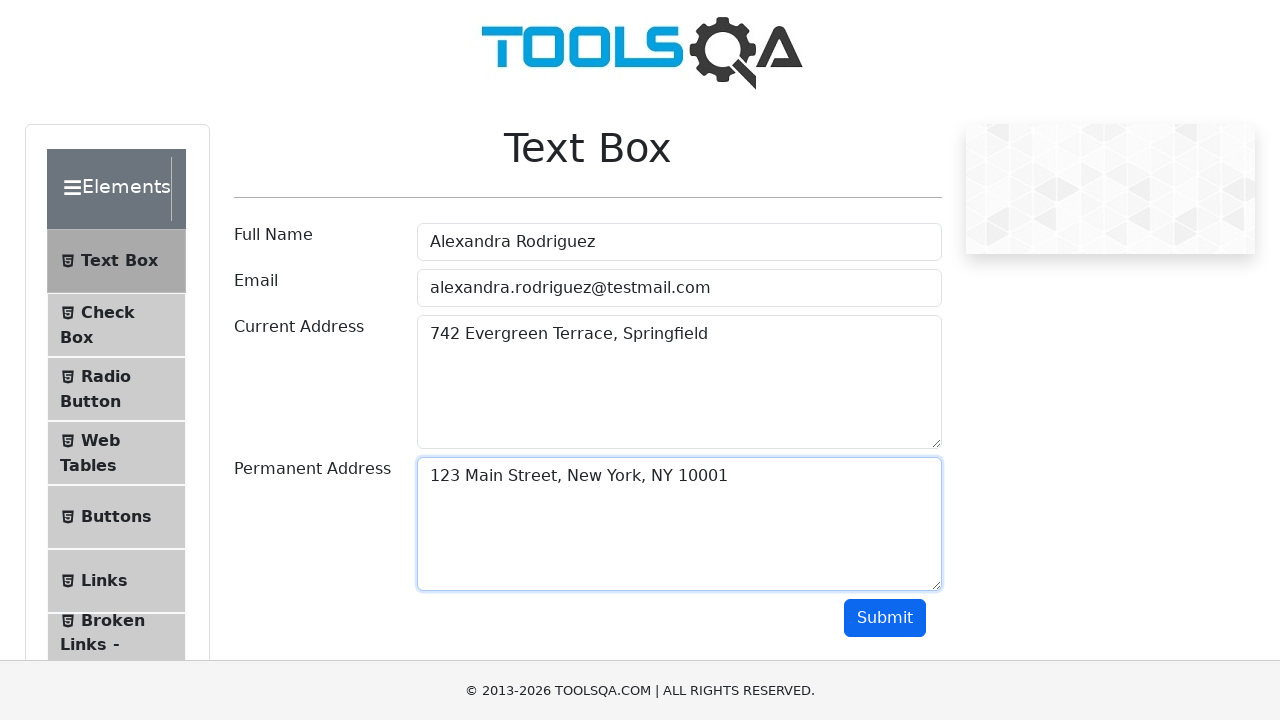

Waited for output element confirming form submission
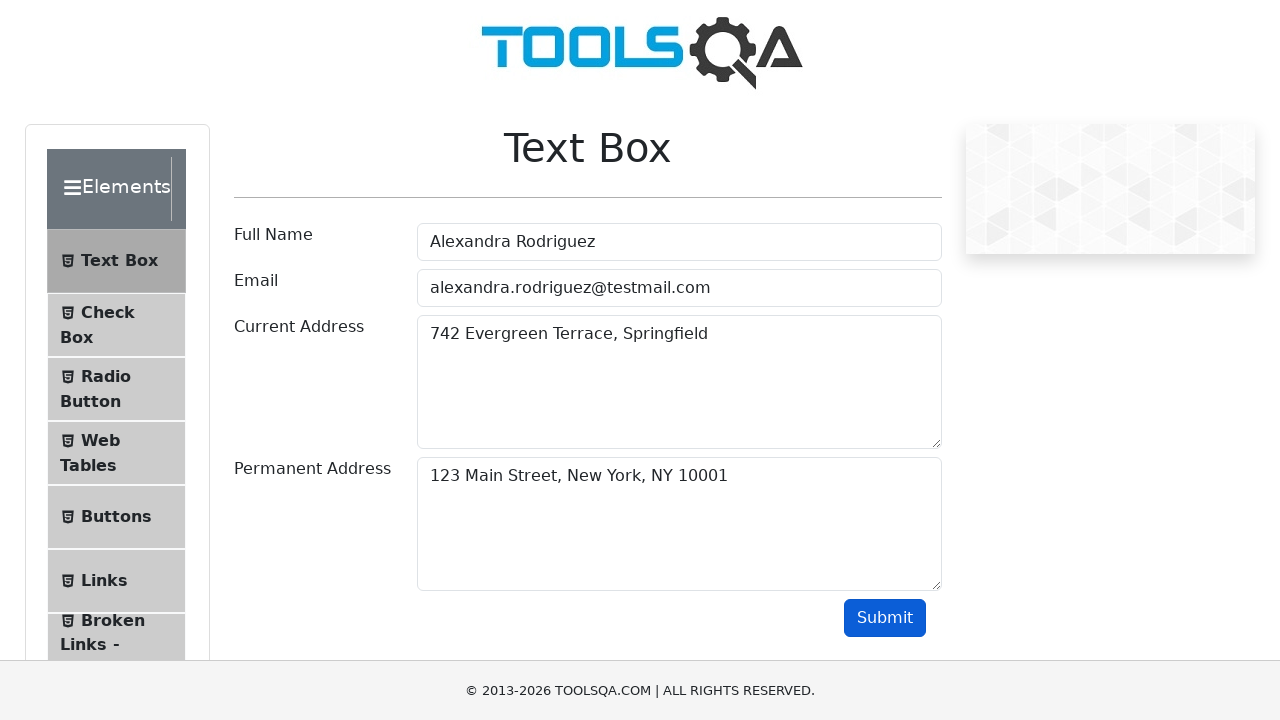

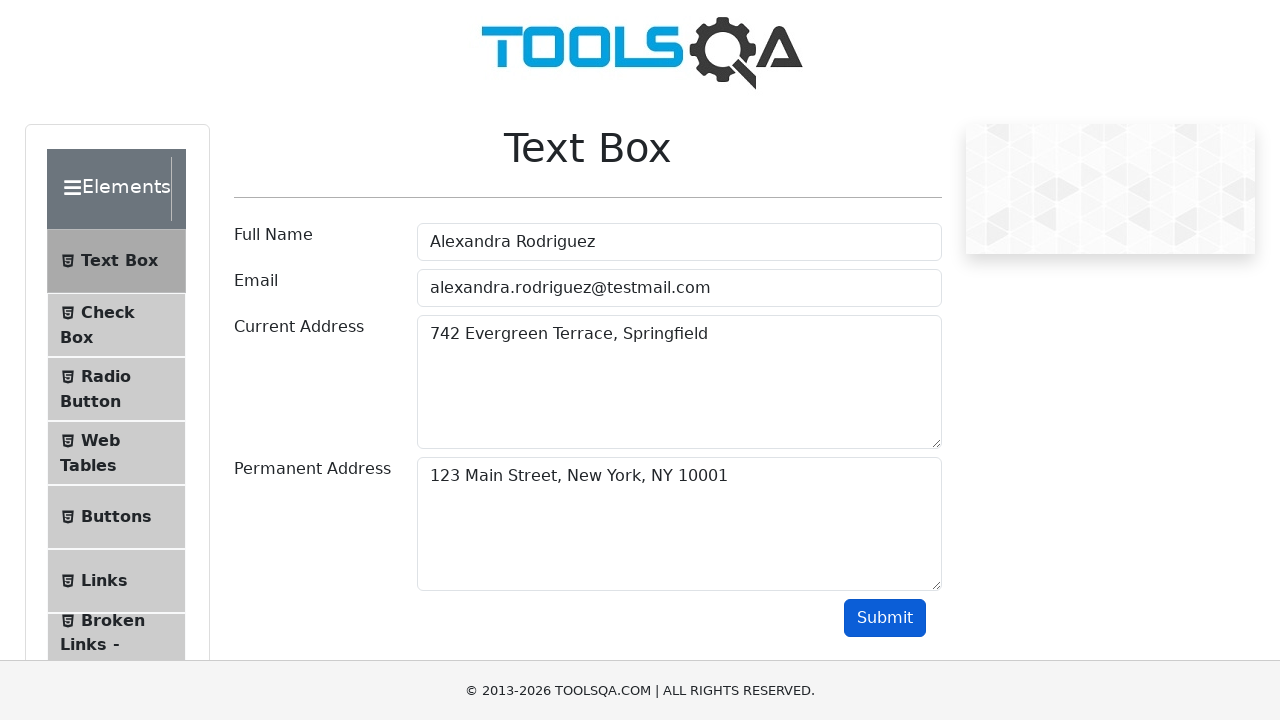